Tests alert functionality by navigating to Alerts, Frame & Windows section, triggering an alert and accepting it

Starting URL: https://demoqa.com/

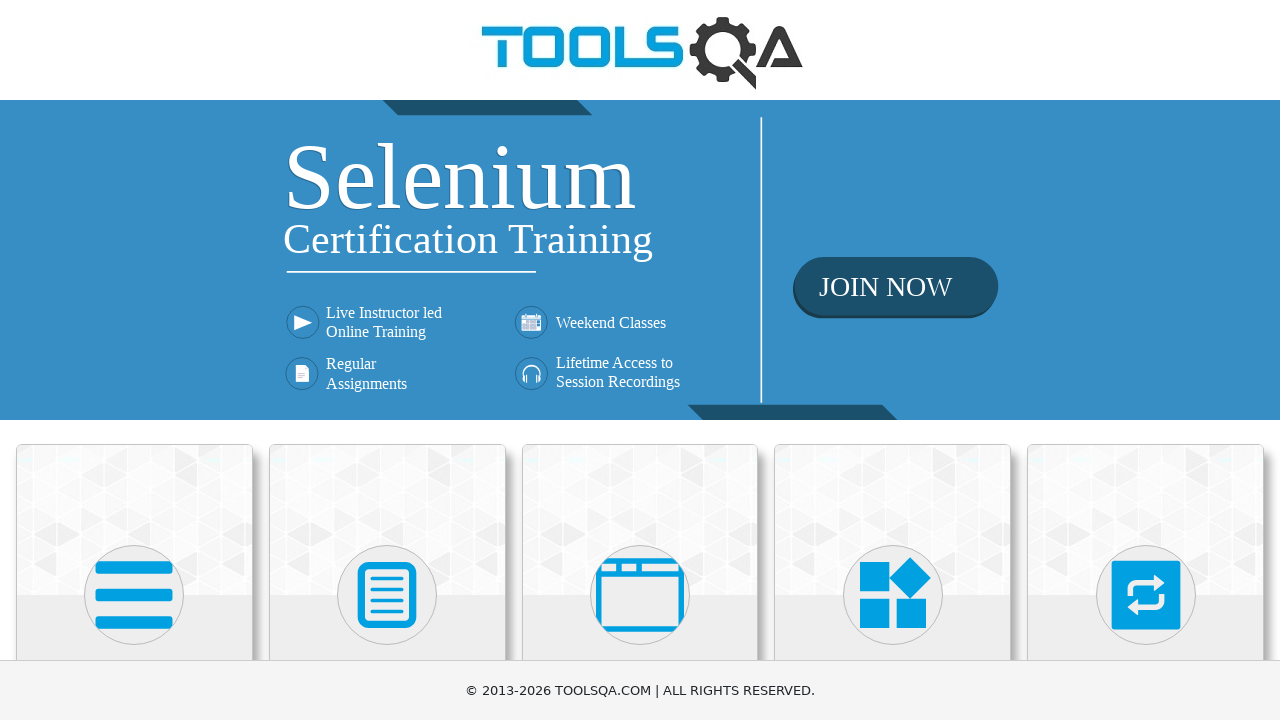

Clicked on 'Alerts, Frame & Windows' tile at (640, 360) on xpath=//h5[text()='Alerts, Frame & Windows']
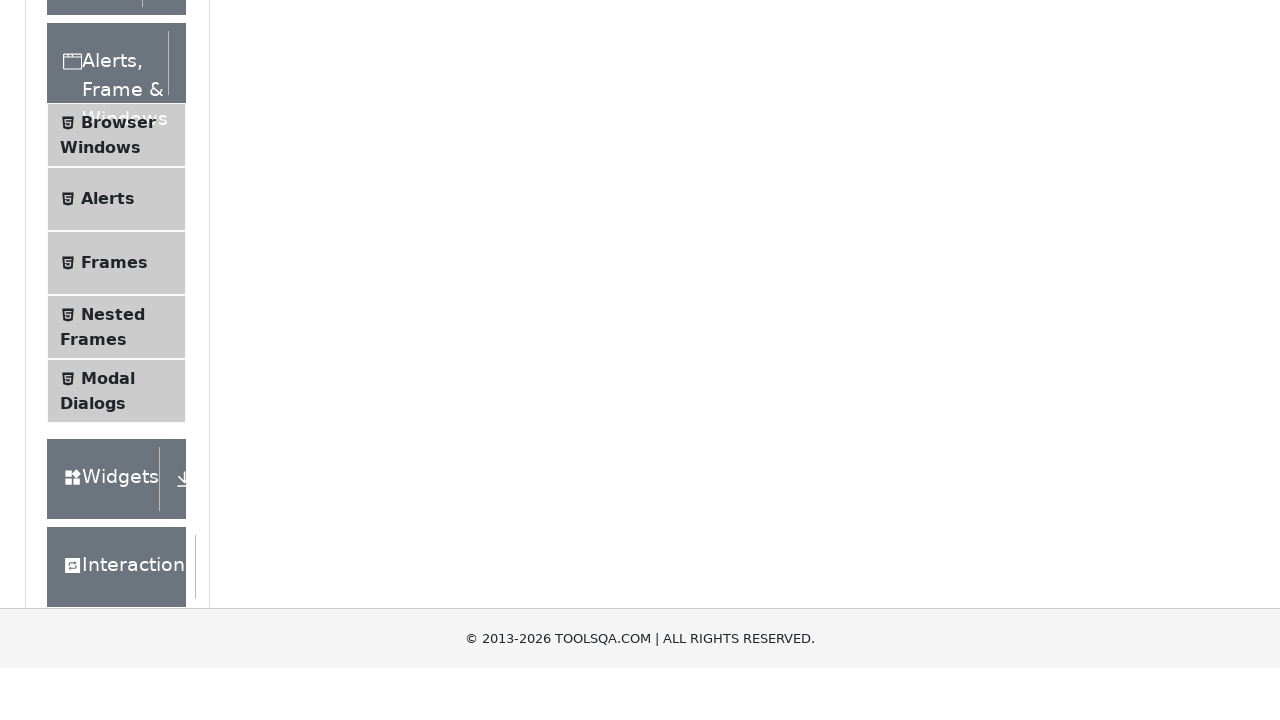

Waited for page load after clicking Alerts, Frame & Windows
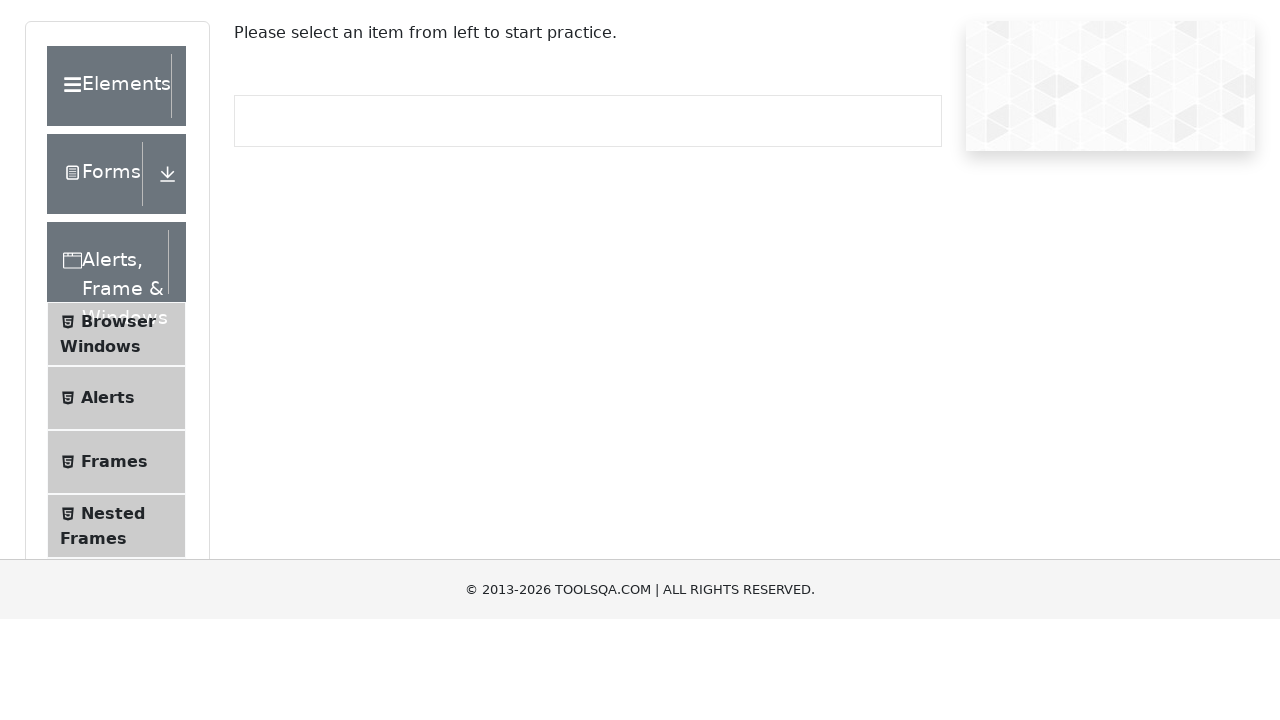

Clicked on 'Alerts' section at (108, 501) on xpath=//span[text()='Alerts']
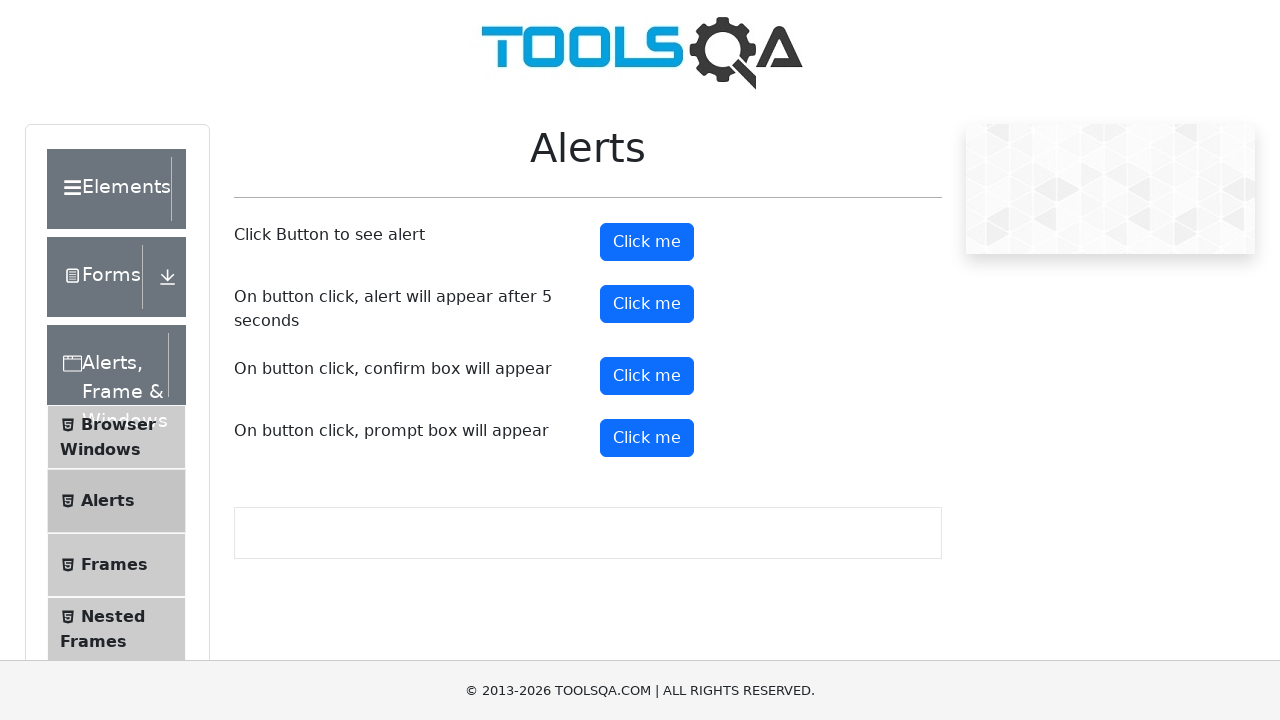

Waited for page load after clicking Alerts section
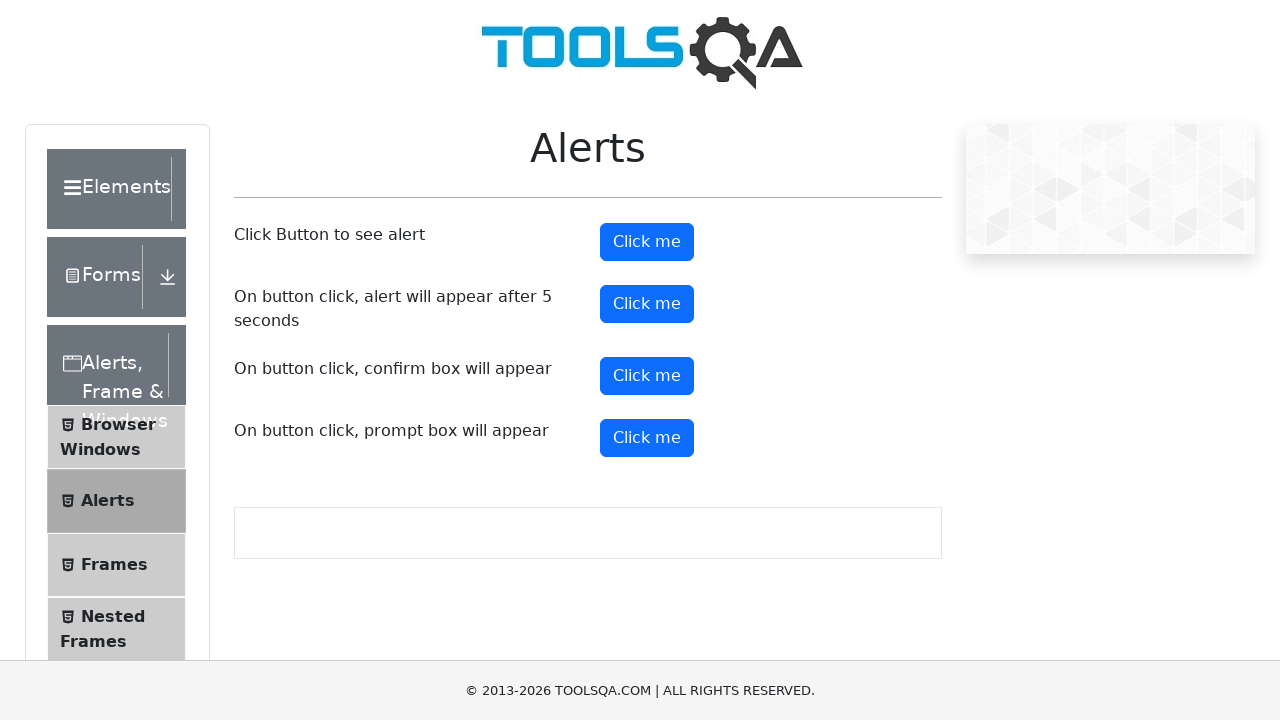

Set up alert handler to automatically accept dialogs
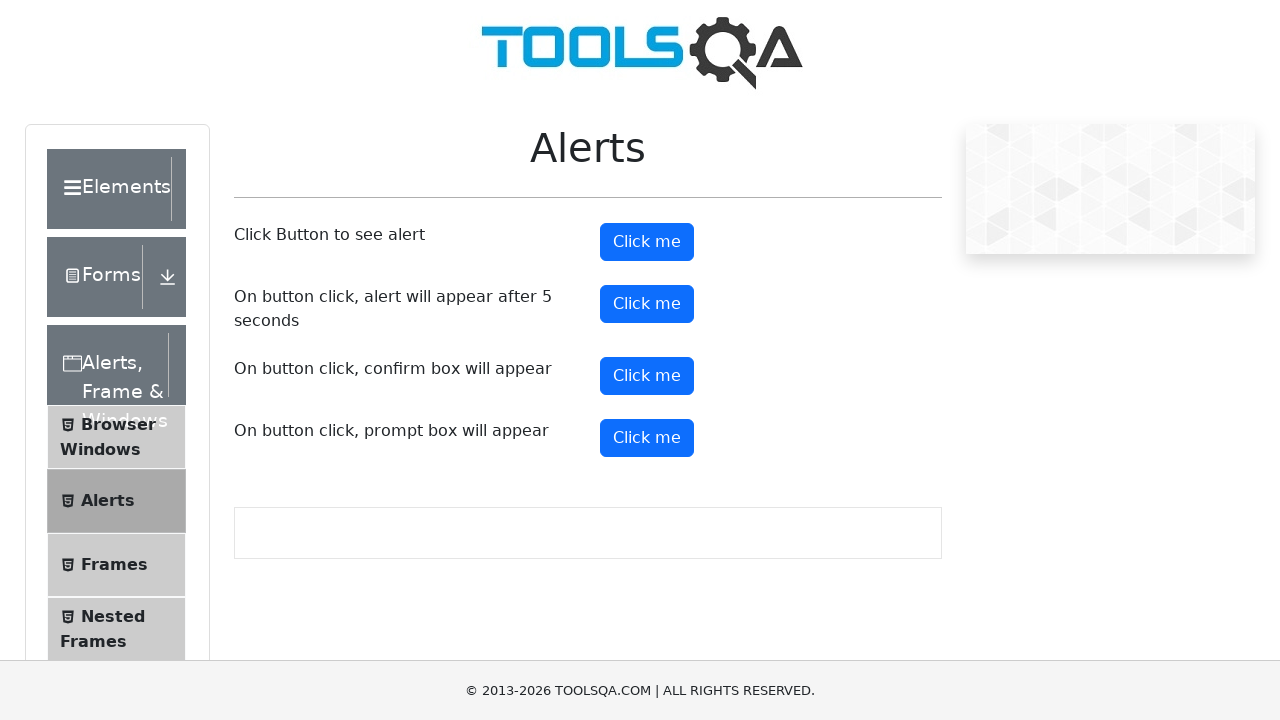

Clicked alert button to trigger the alert at (647, 242) on #alertButton
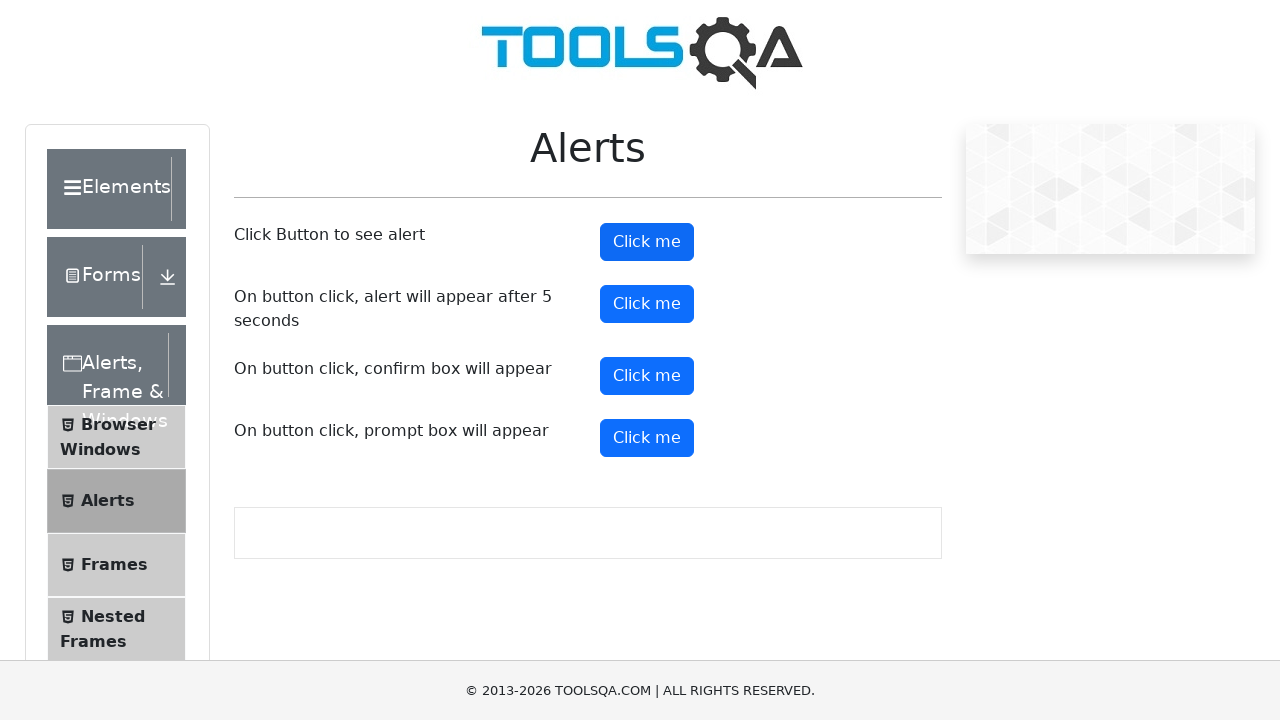

Waited 500ms to ensure alert was processed
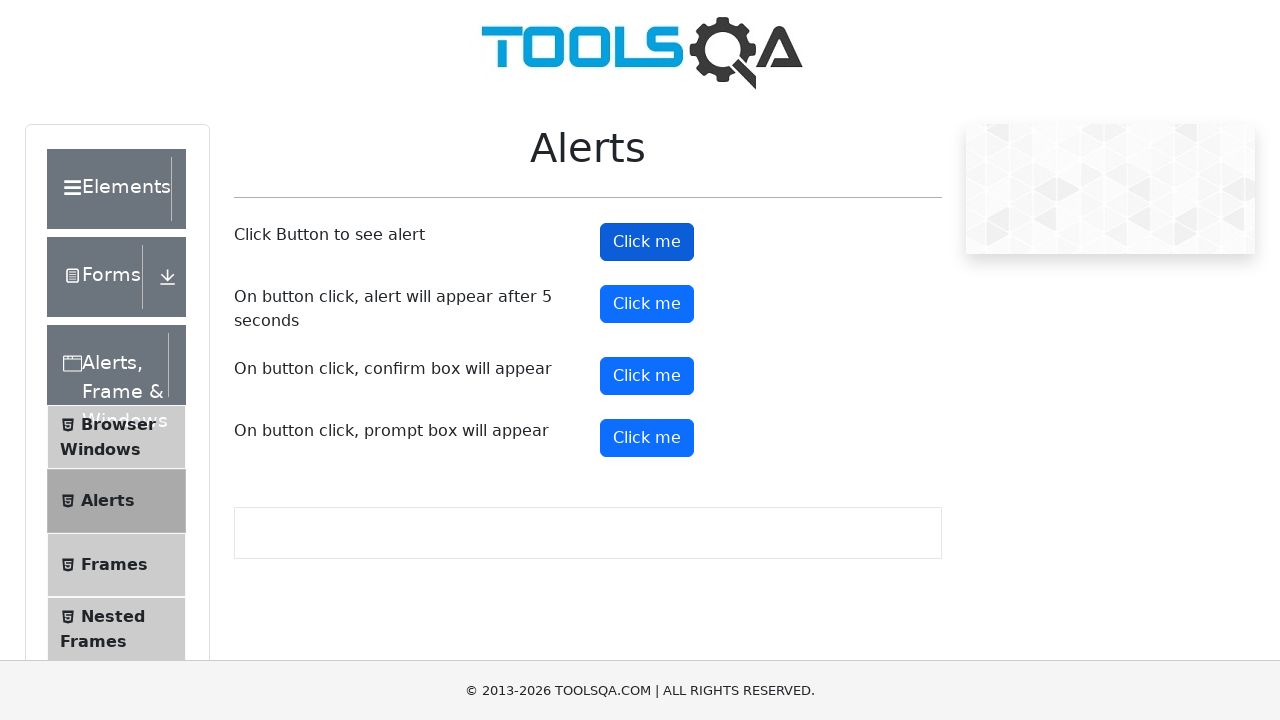

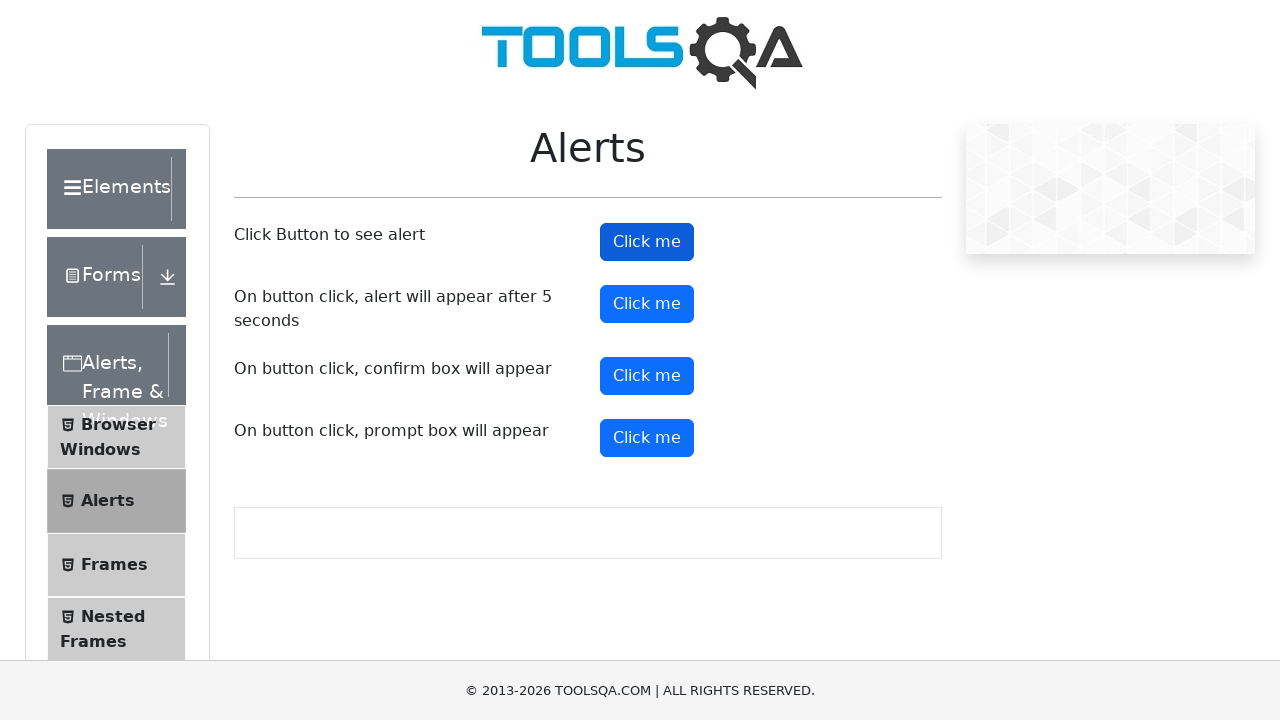